Tests dismissing a JavaScript confirm dialog by clicking the second button and verifying the cancel result

Starting URL: https://the-internet.herokuapp.com/javascript_alerts

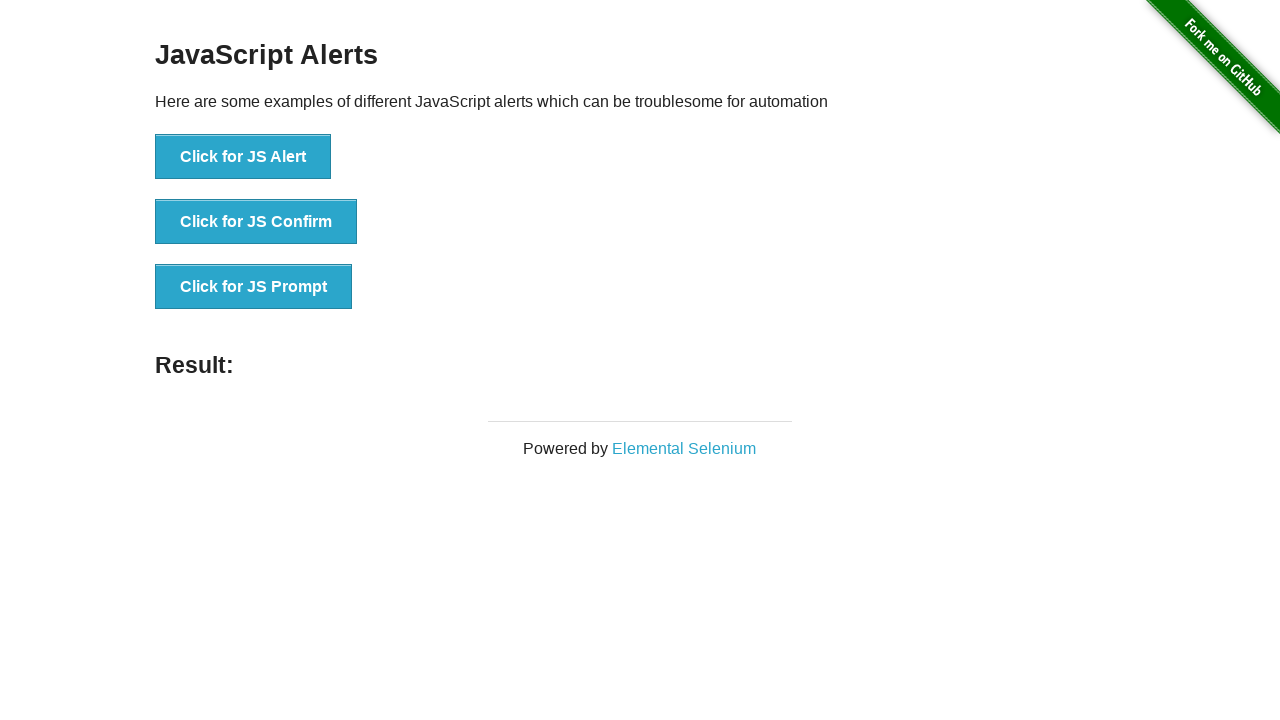

Clicked the second button to trigger confirm dialog at (256, 222) on (//button)[2]
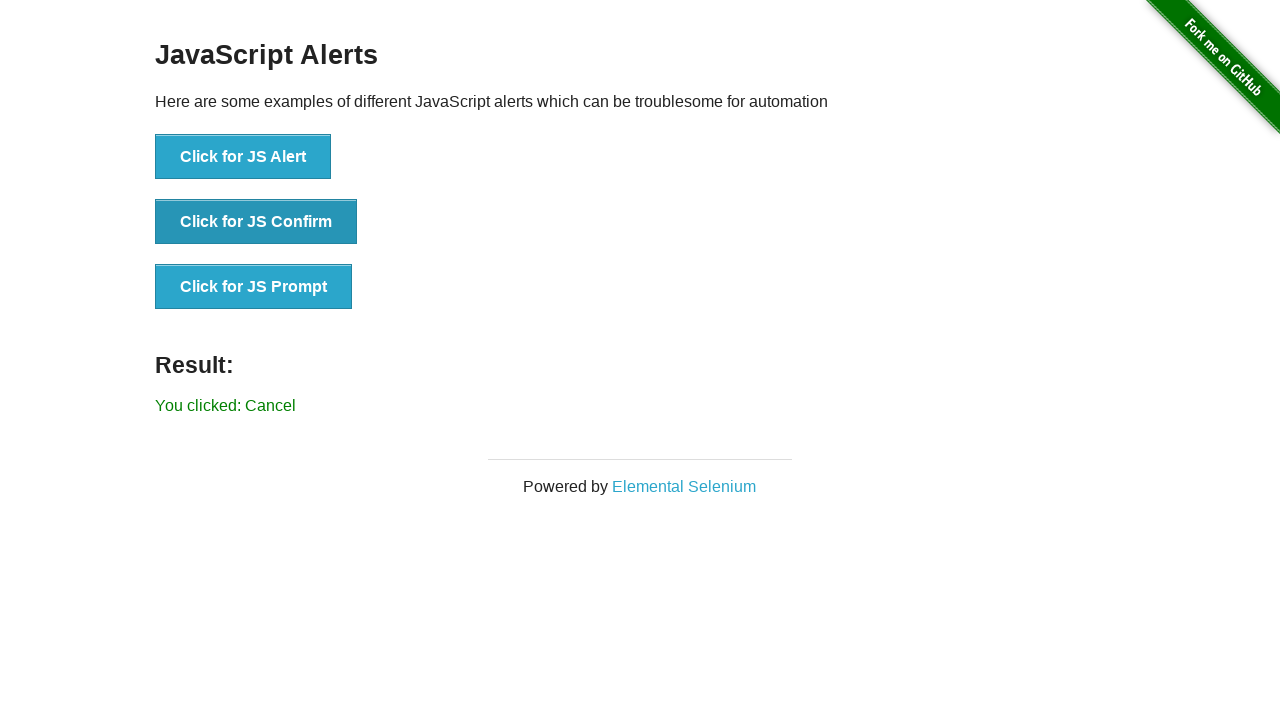

Set up dialog handler to dismiss the confirm dialog
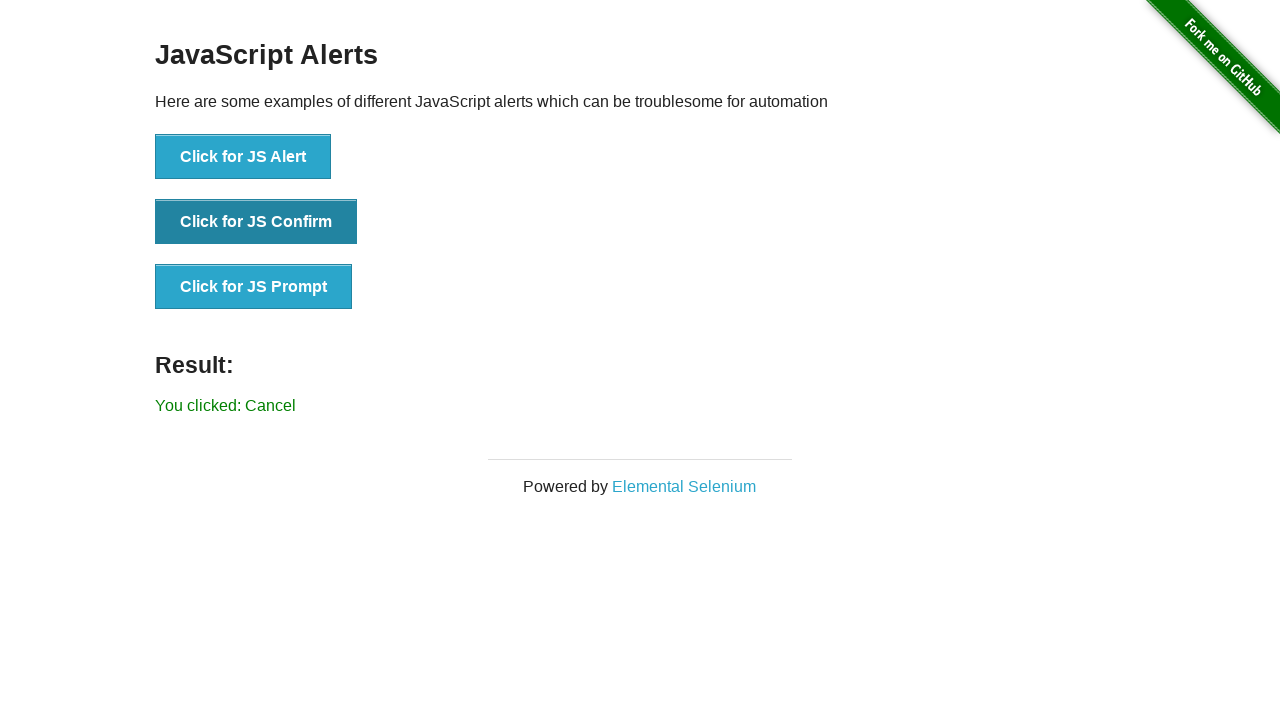

Result element loaded and visible
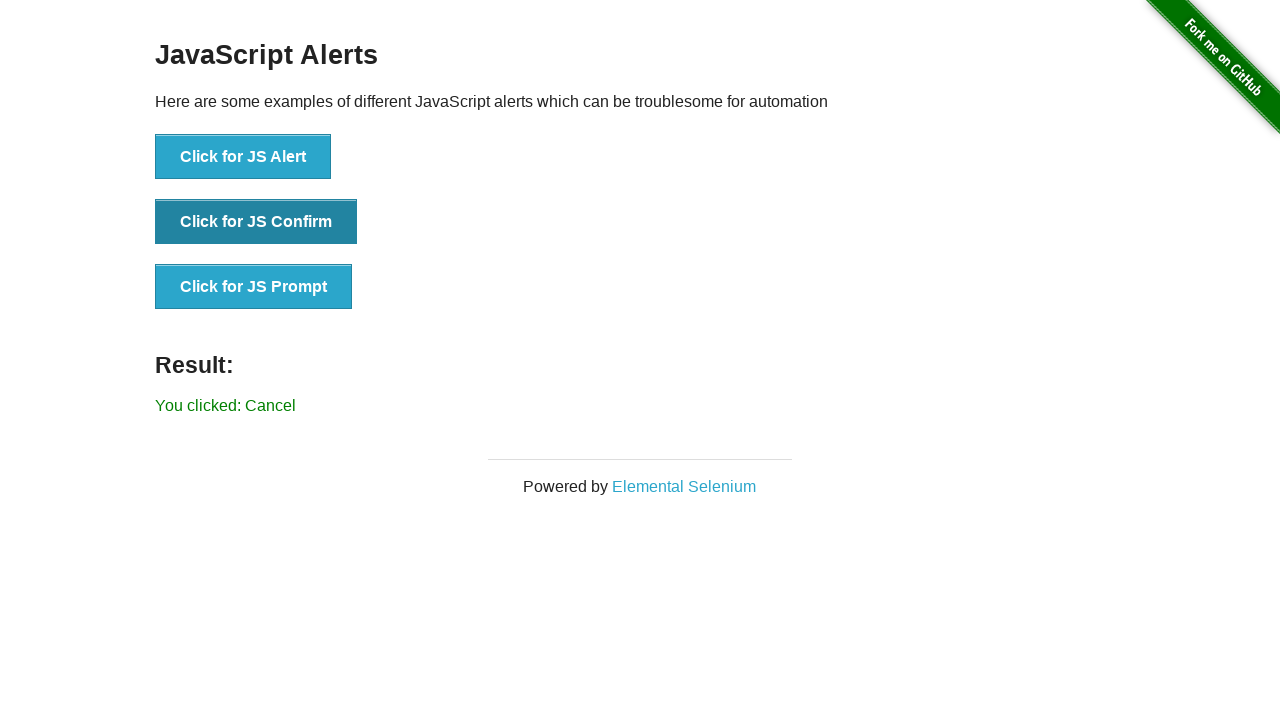

Retrieved result text from page
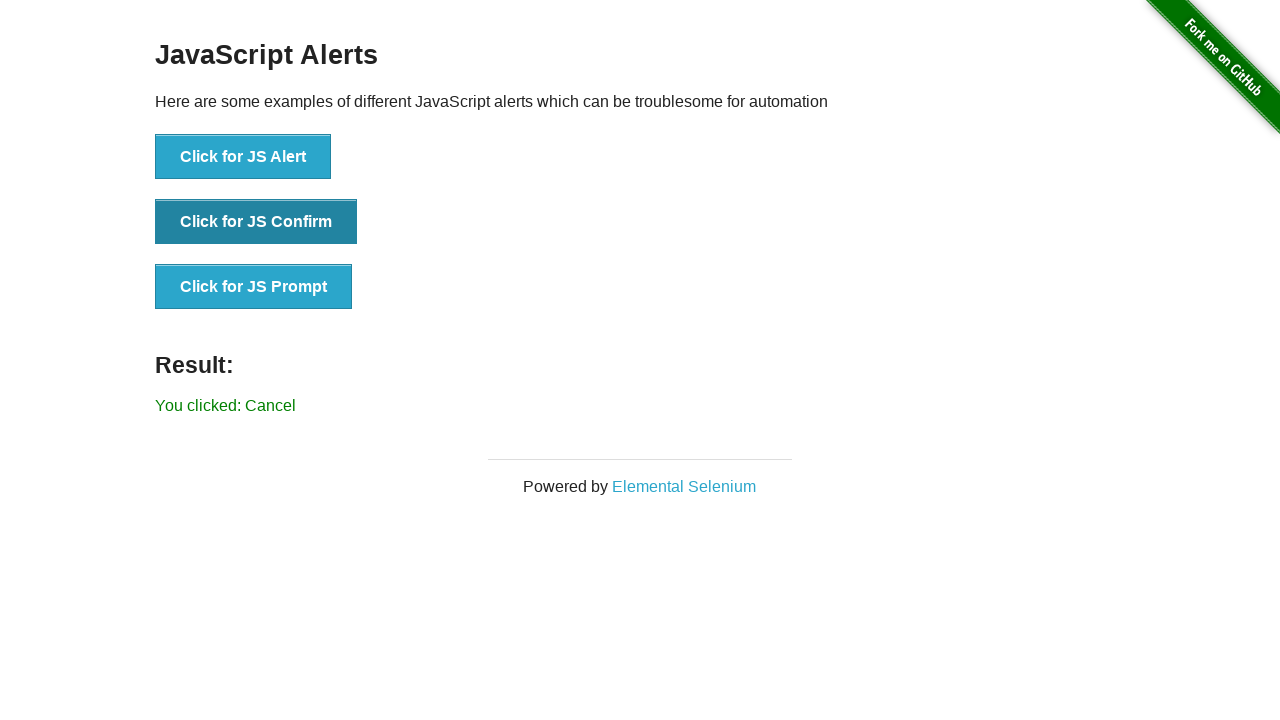

Verified result text shows 'You clicked: Cancel'
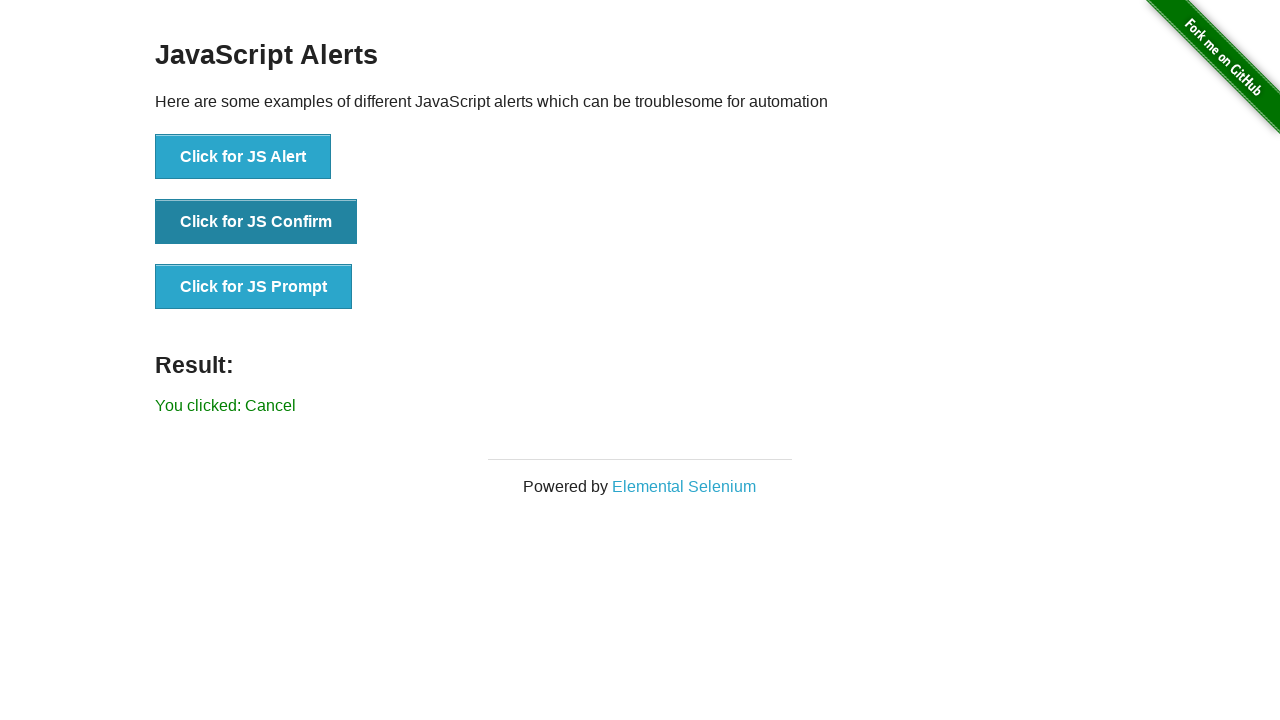

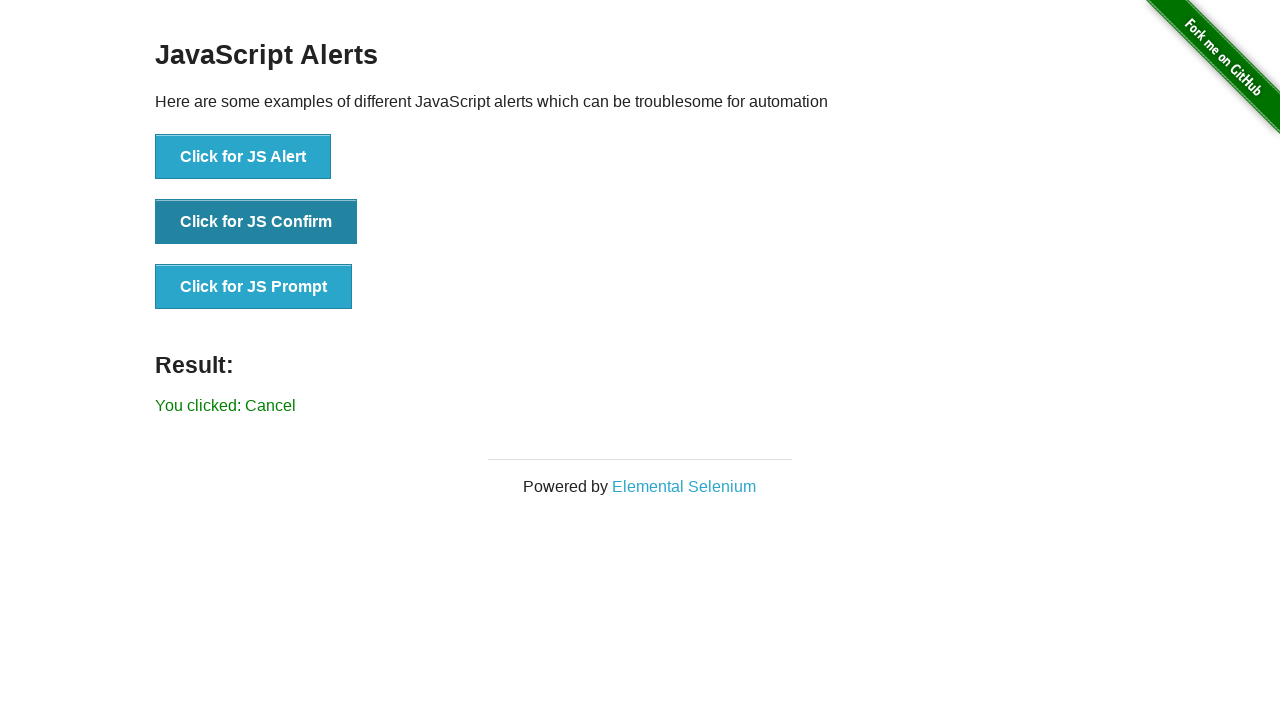